Navigates to Trendyol website and verifies the URL and page title

Starting URL: https://www.trendyol.com/

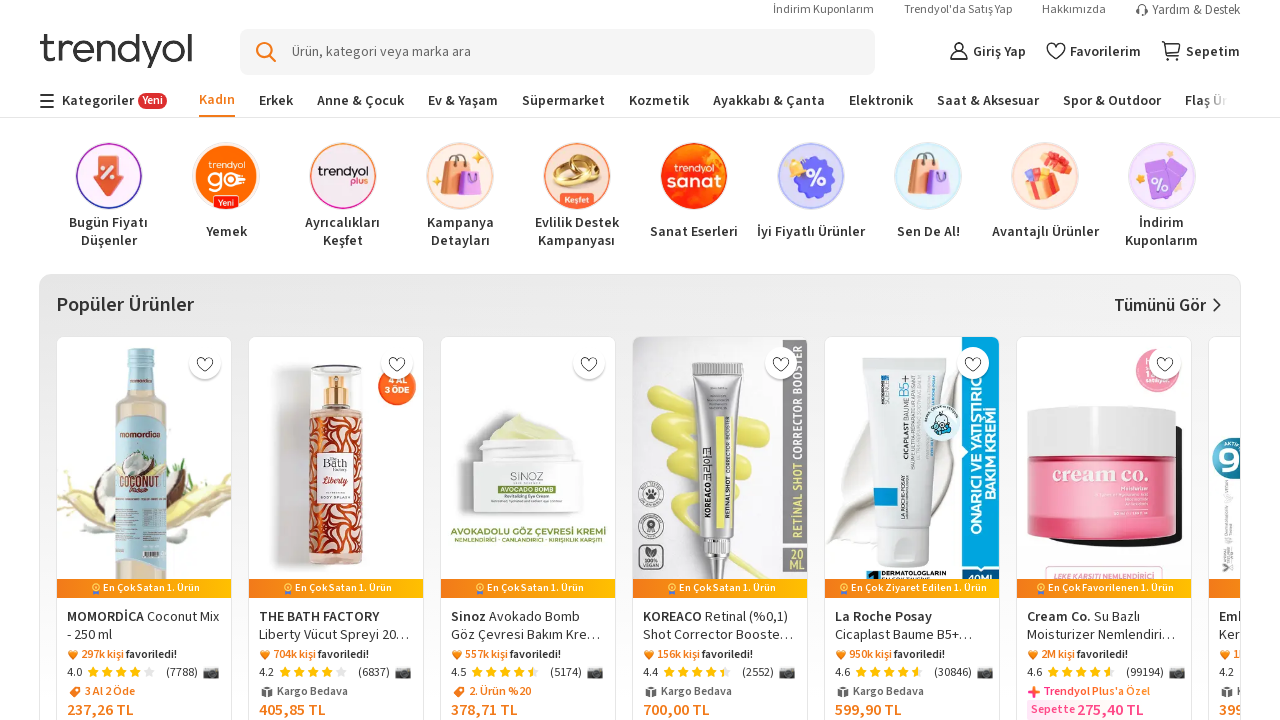

Set viewport size to 1920x1080
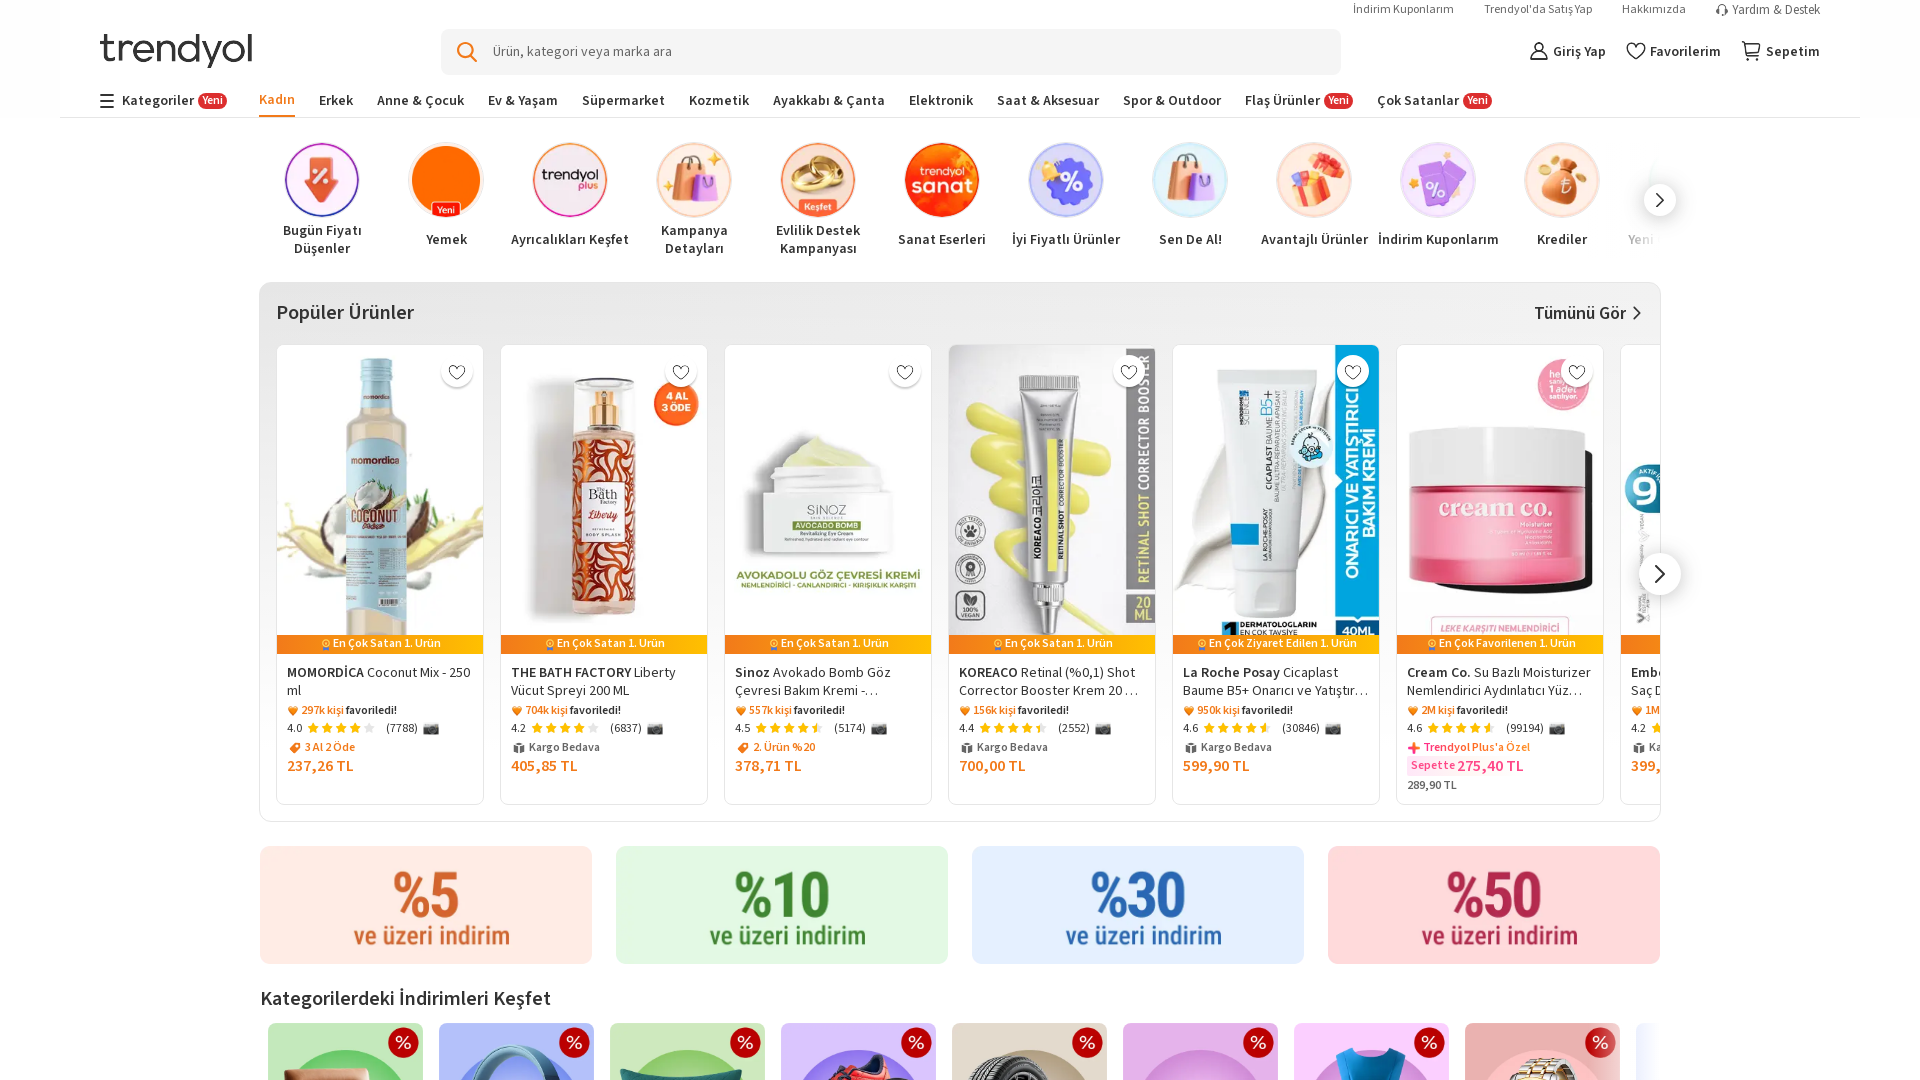

Retrieved current URL
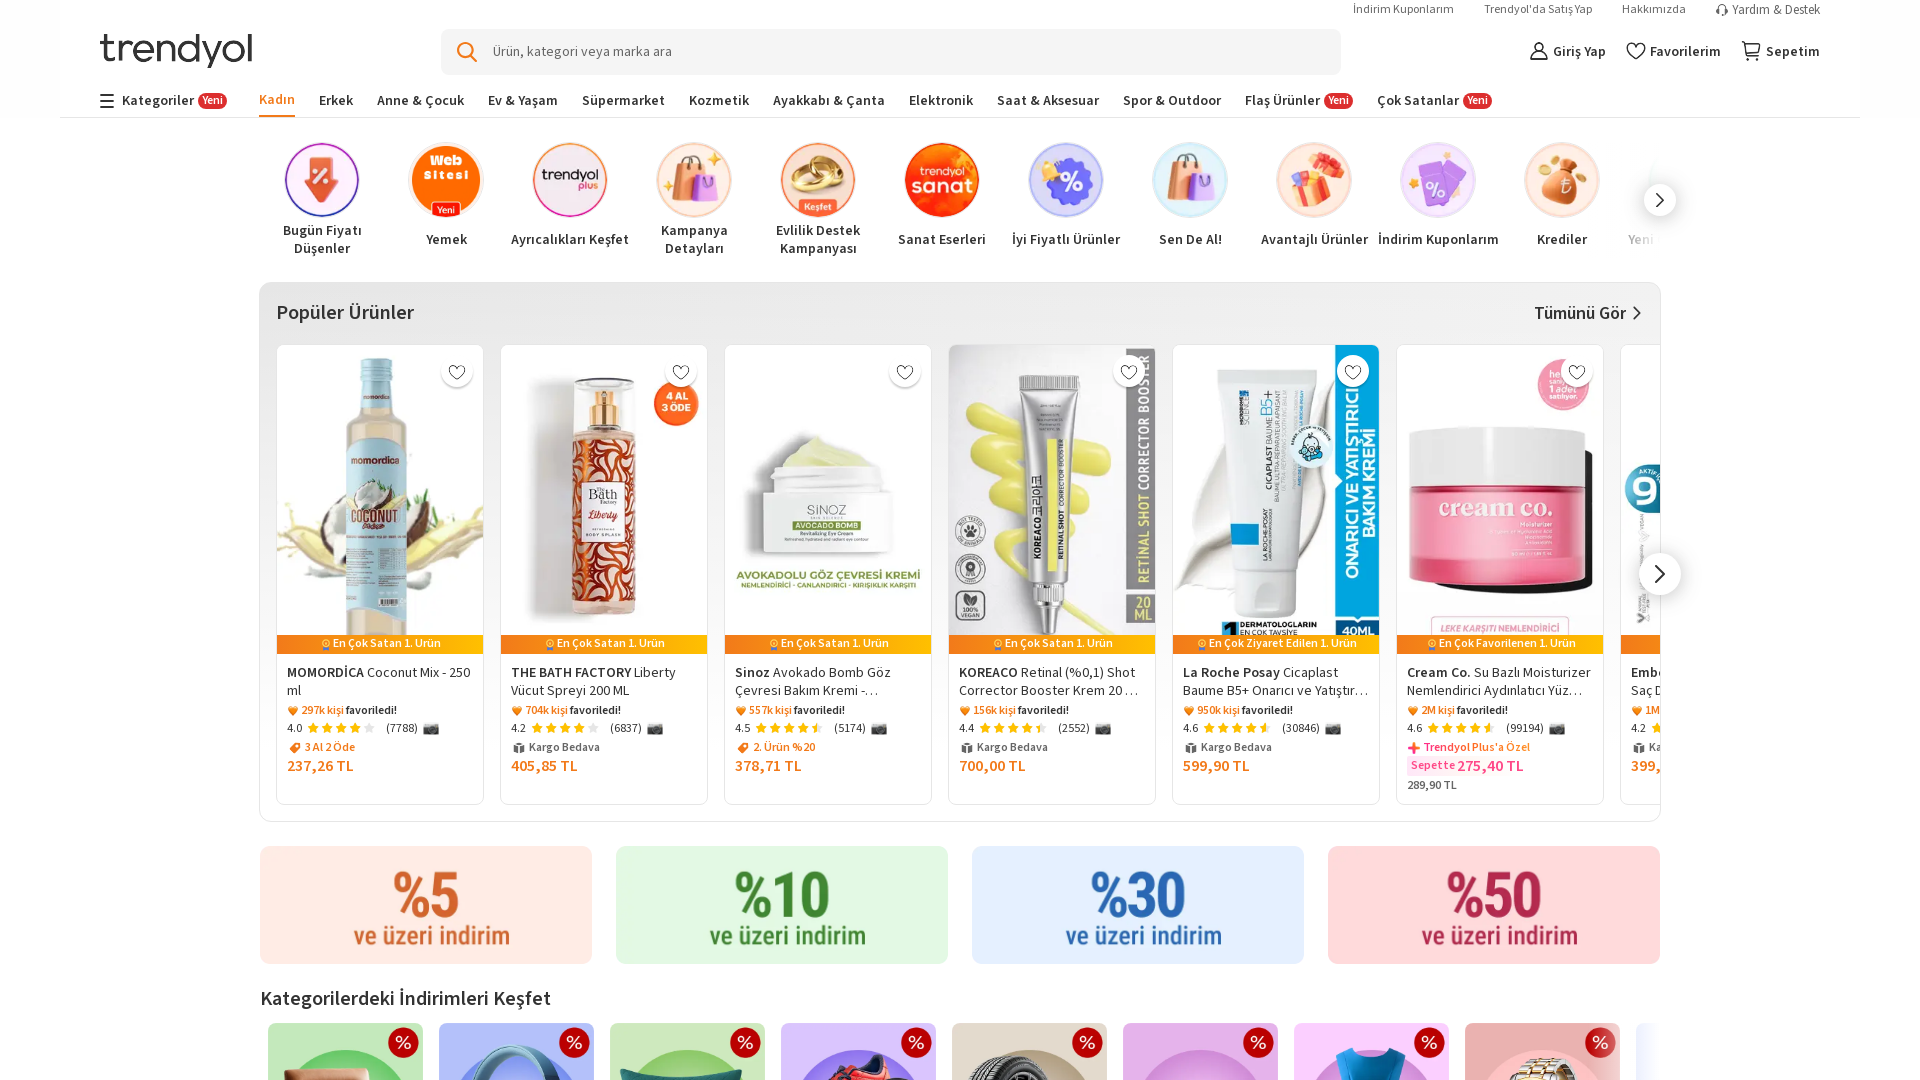

Verified URL matches https://www.trendyol.com/
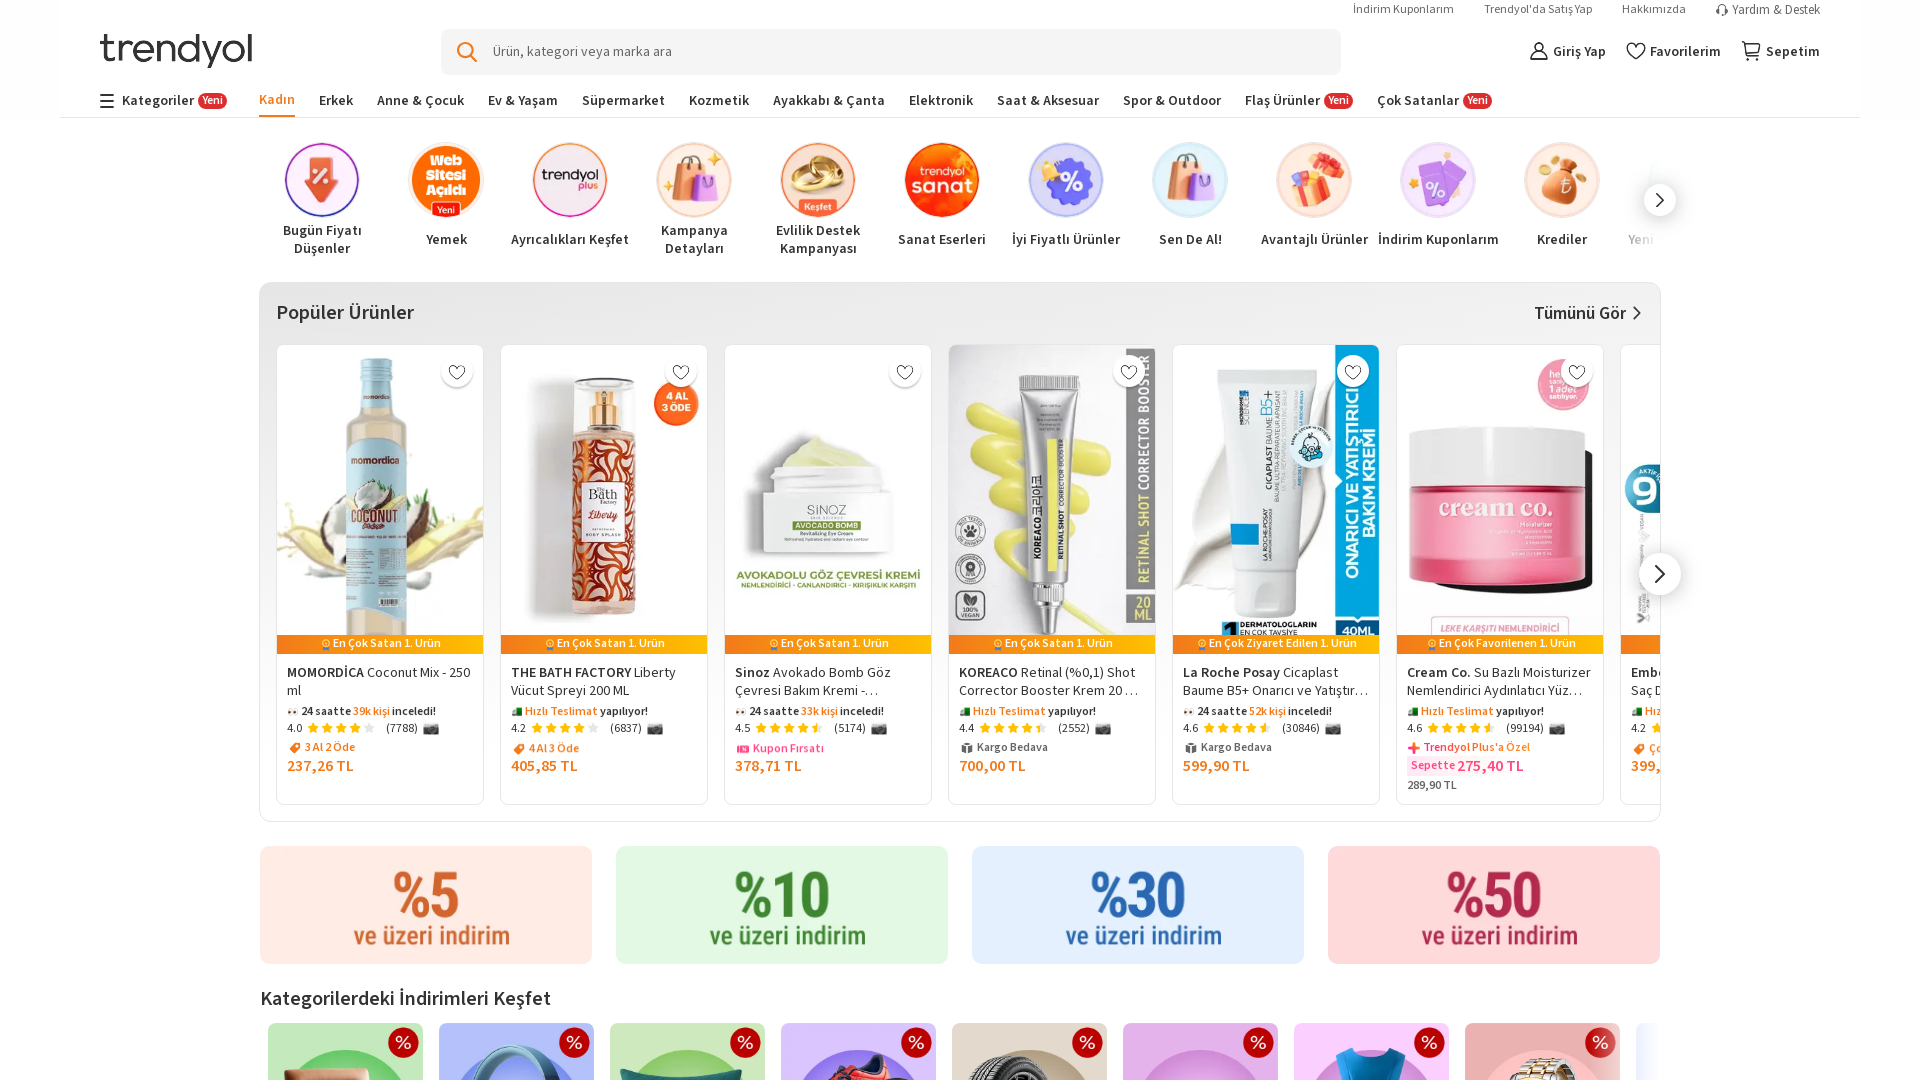

Retrieved page title
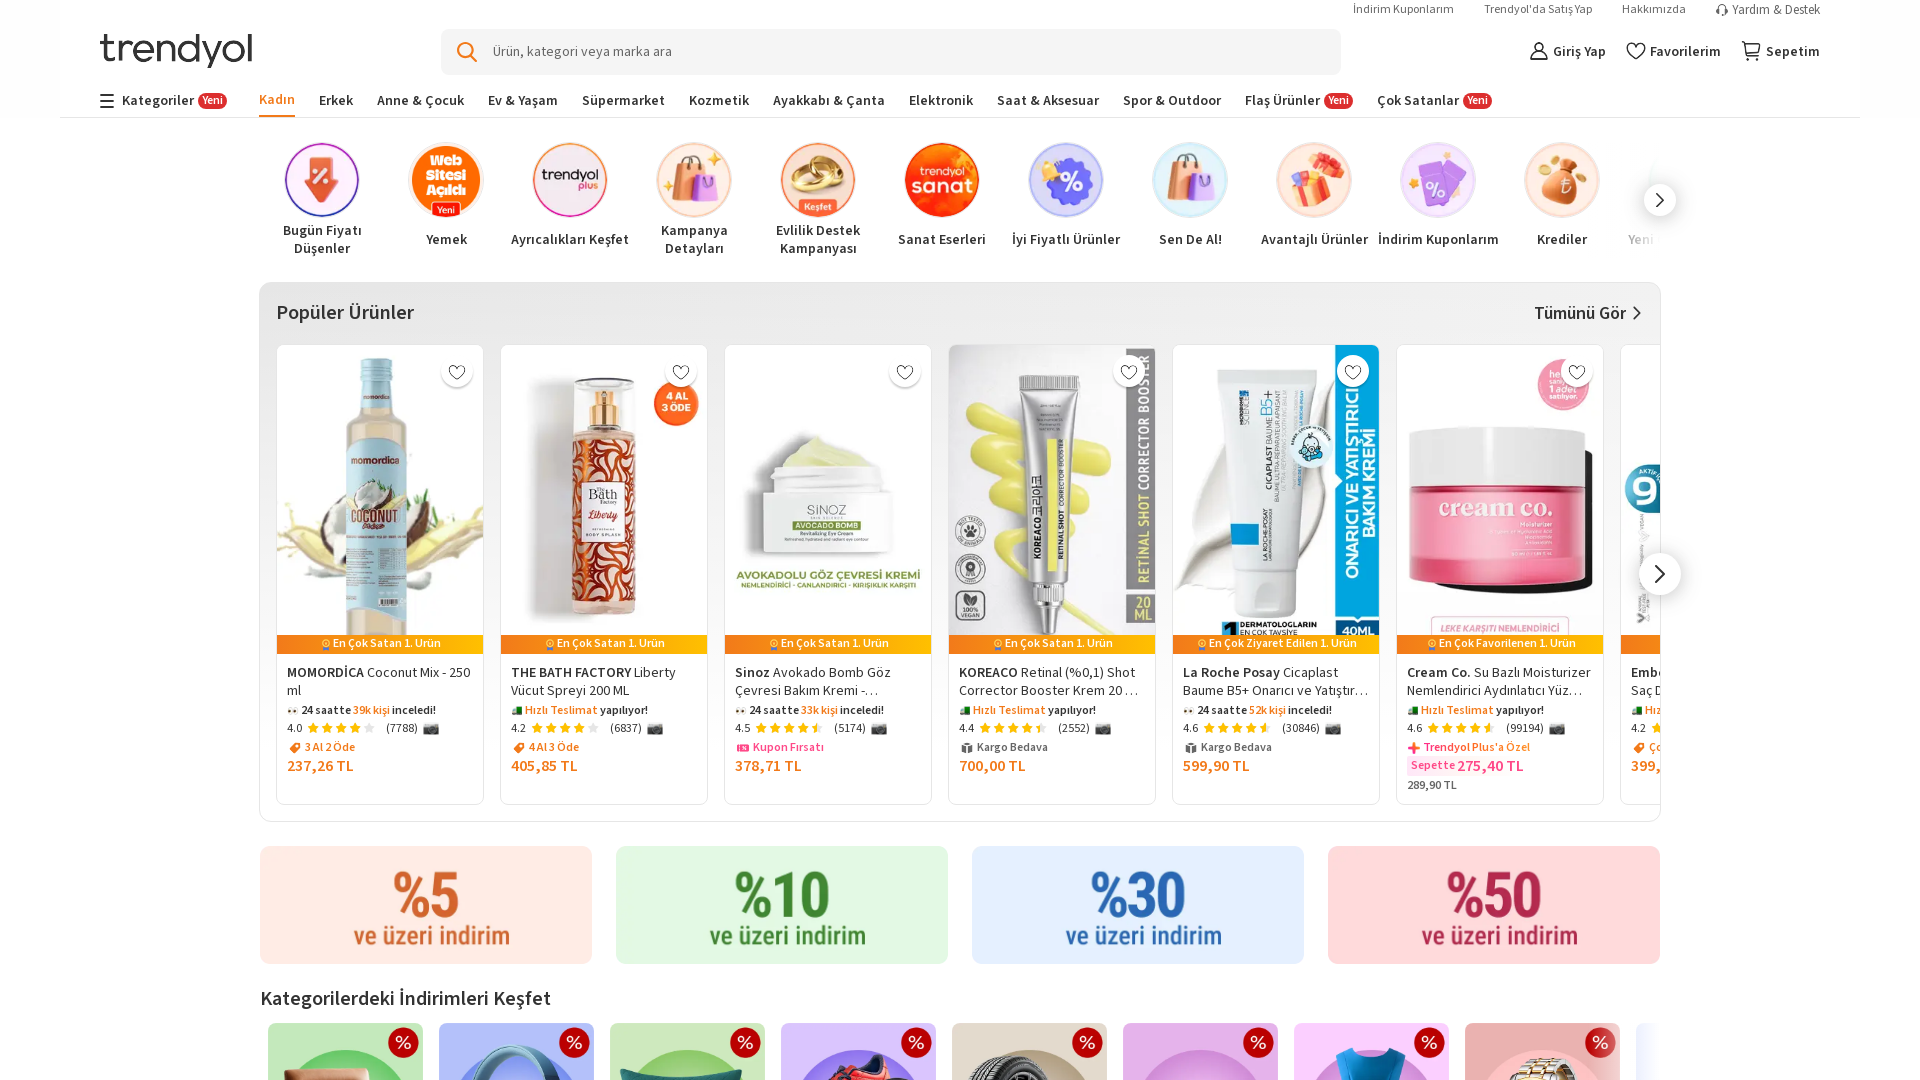

Verified page title contains 'Trendyol'
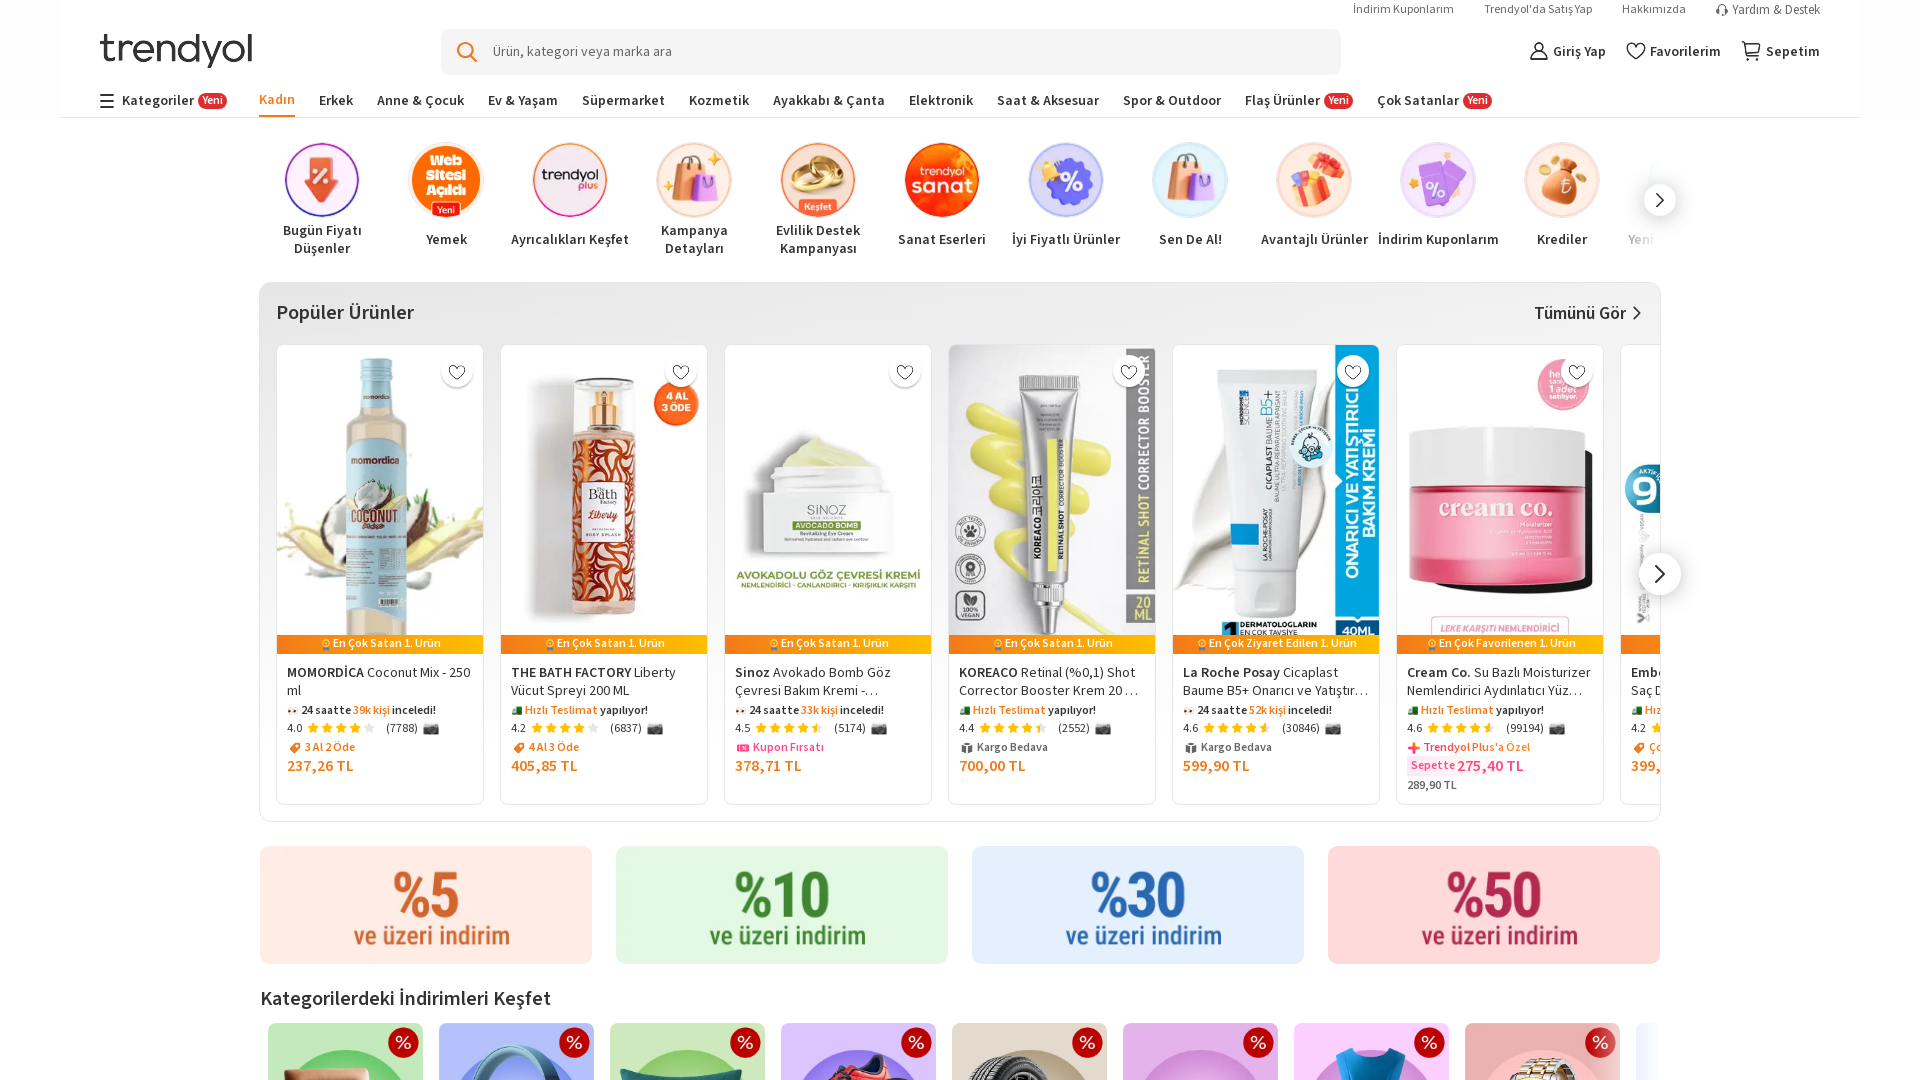

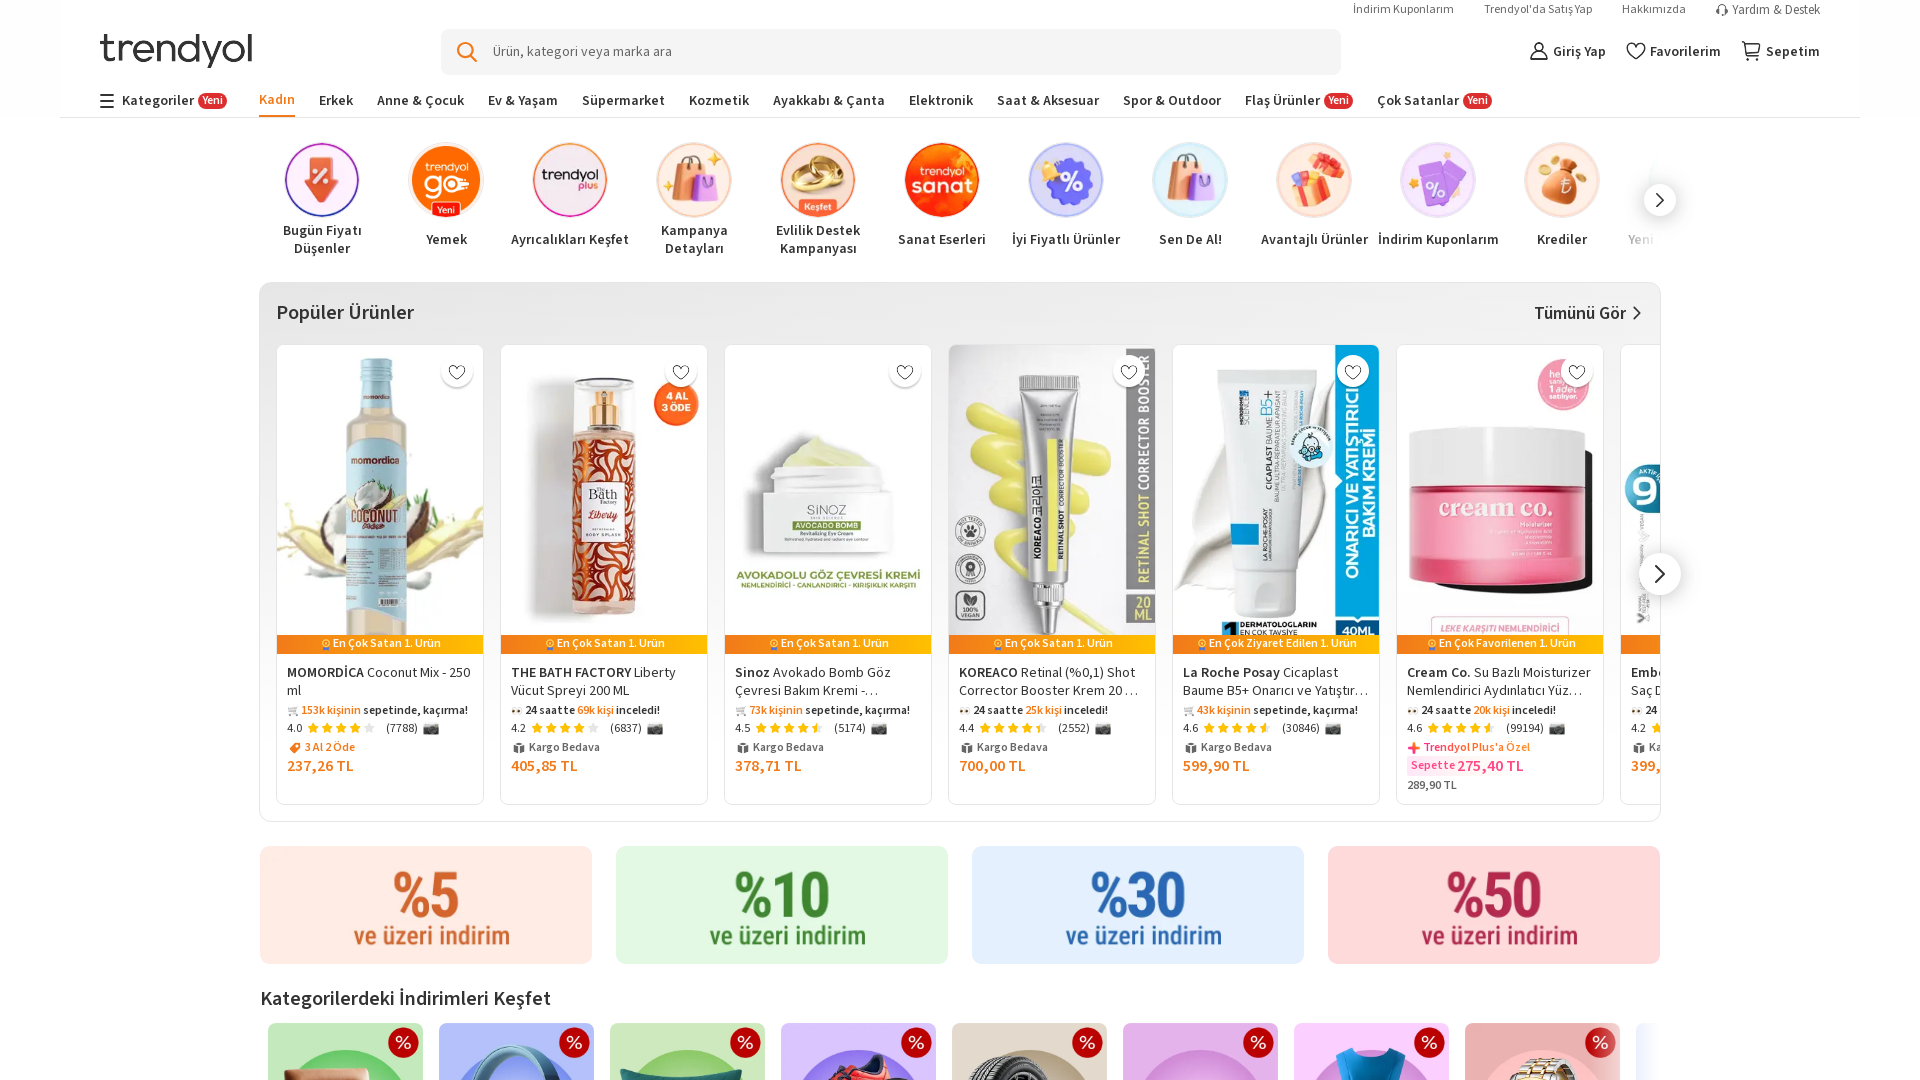